Navigates to the GitHub homepage and verifies the page loads by checking the page title

Starting URL: https://github.com

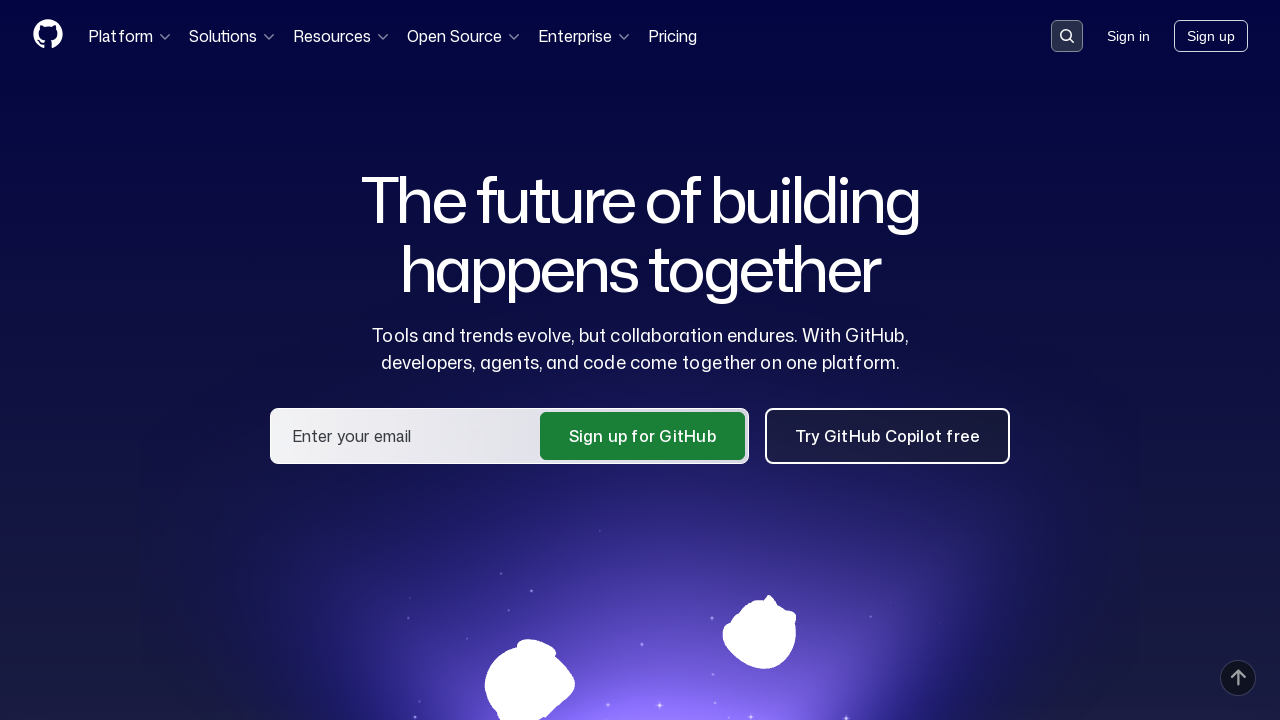

Navigated to GitHub homepage
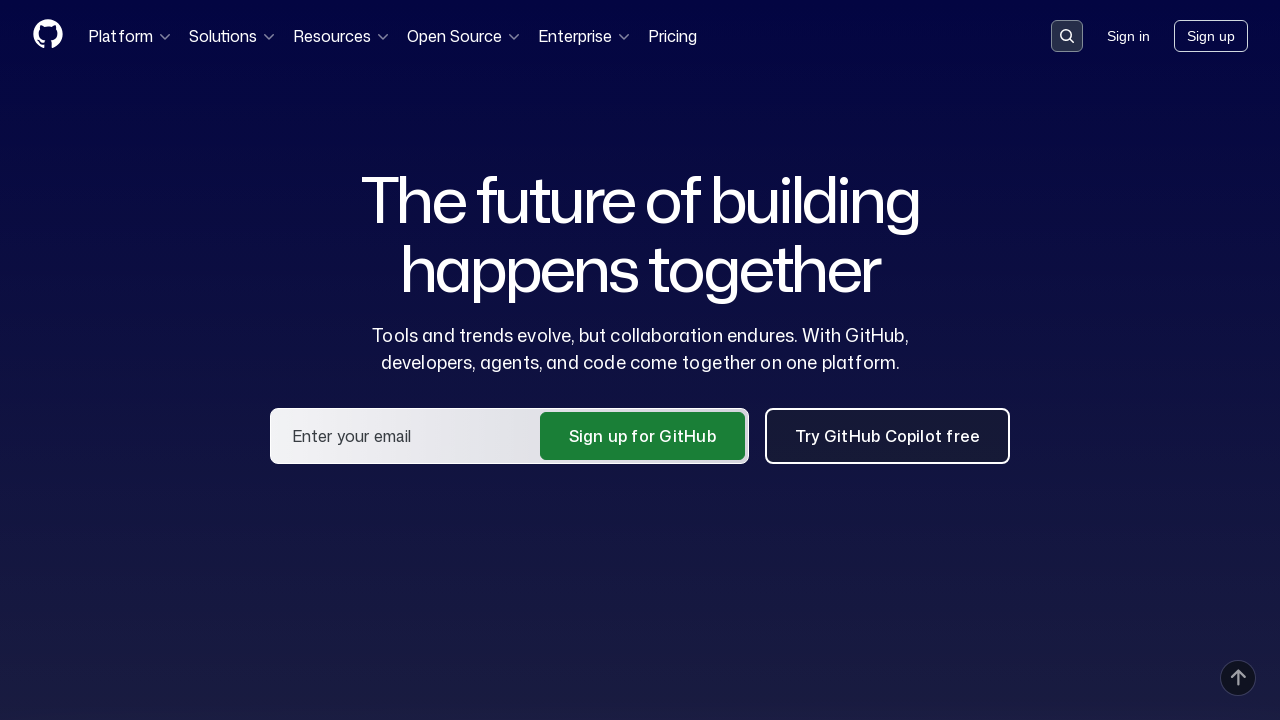

Page fully loaded (DOM content ready)
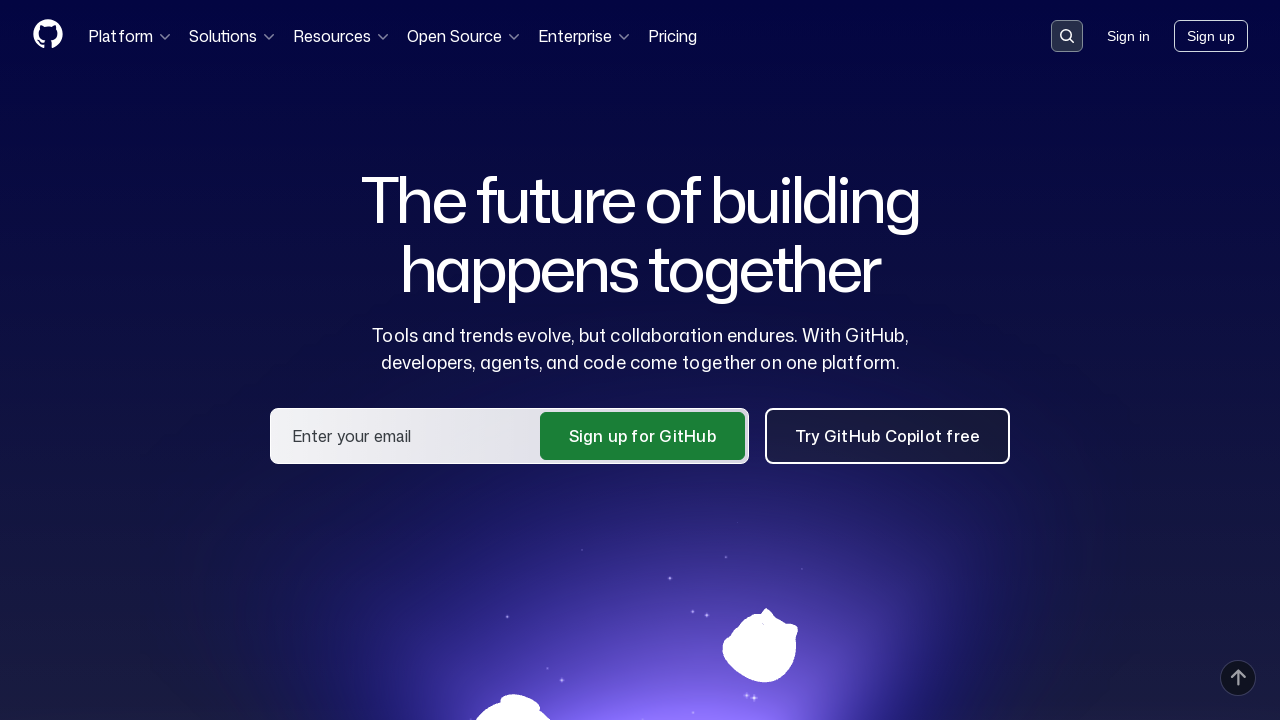

Verified page title contains 'GitHub'
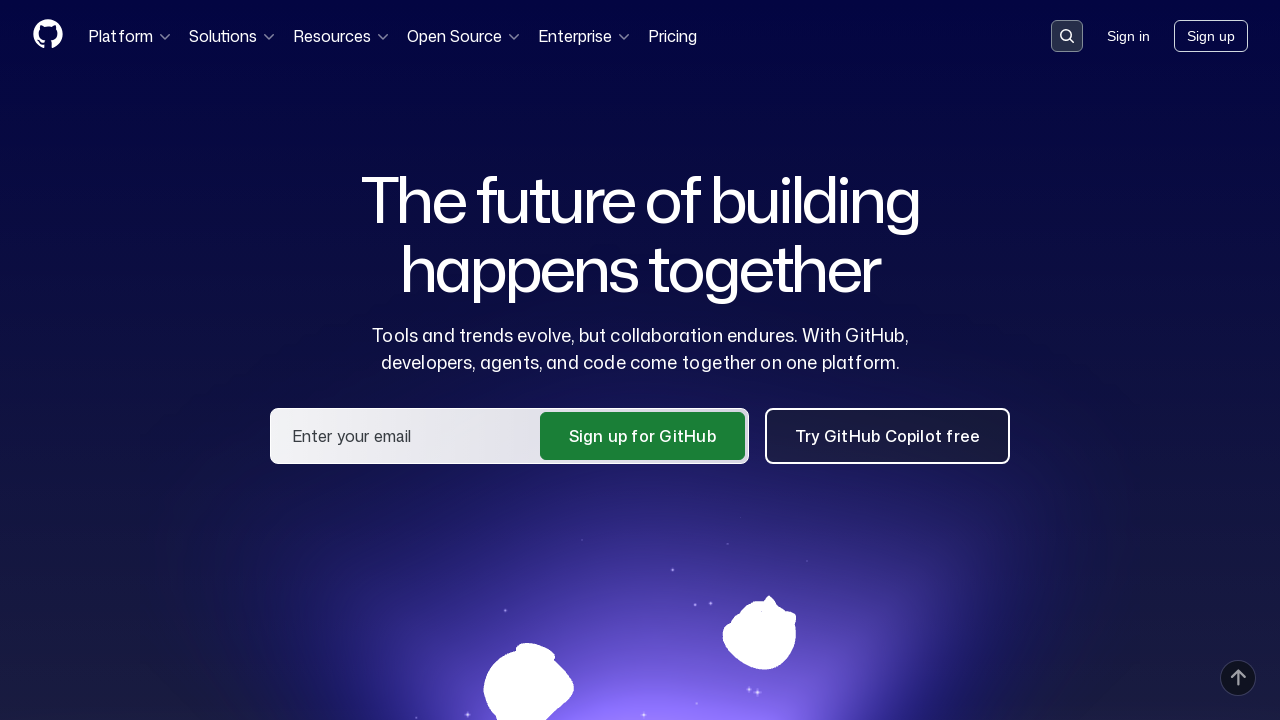

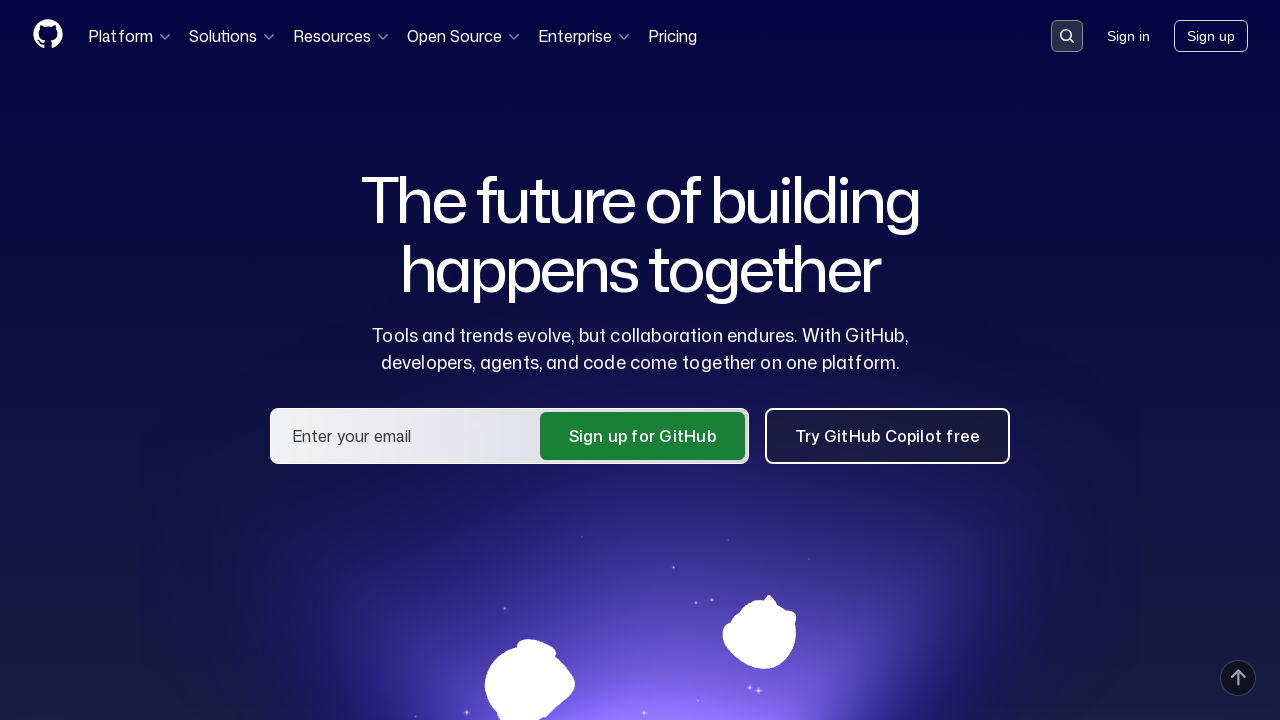